Tests basic navigation by opening the DemoQA homepage and clicking on the Elements section

Starting URL: https://demoqa.com

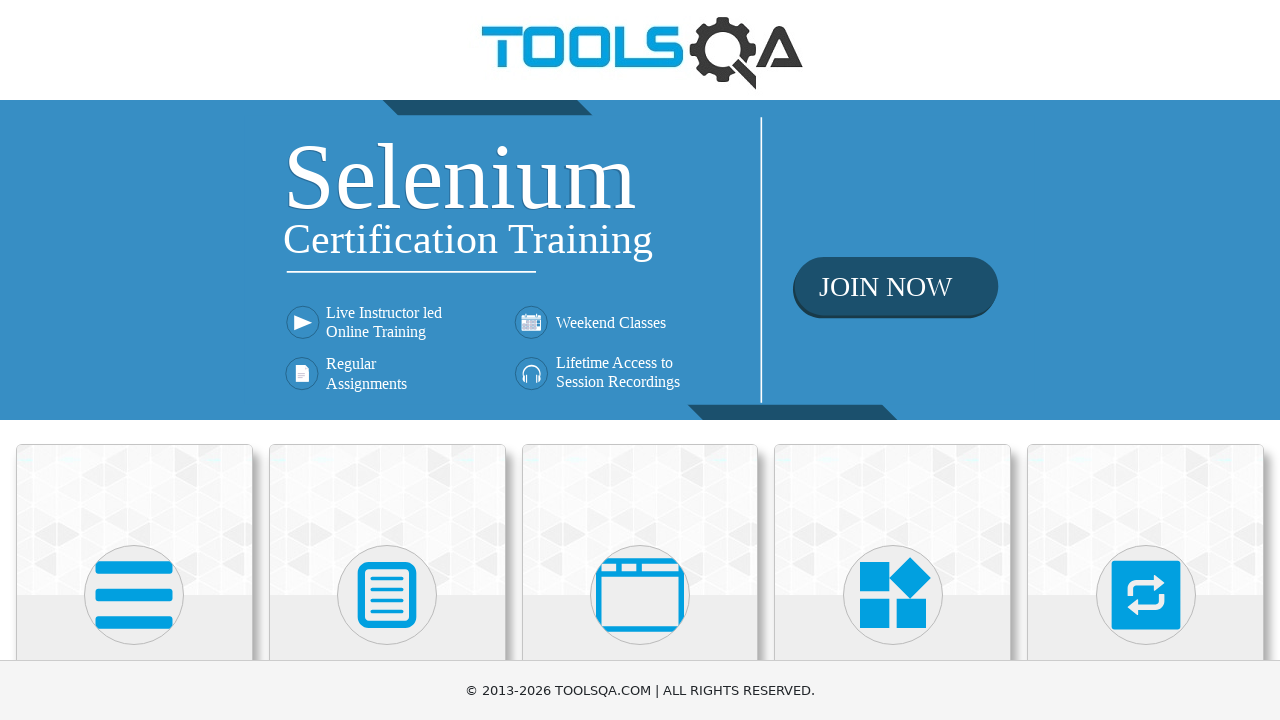

Navigated to DemoQA homepage
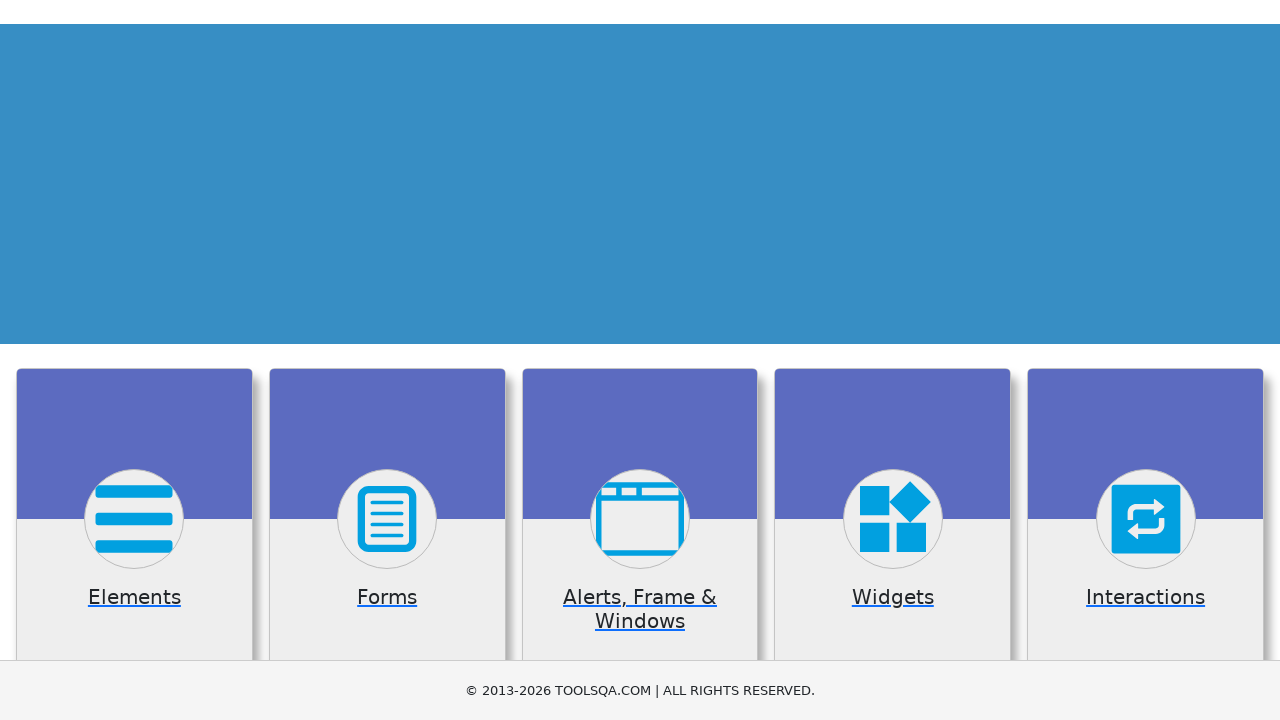

Clicked on Elements section at (134, 360) on internal:text="Elements"i
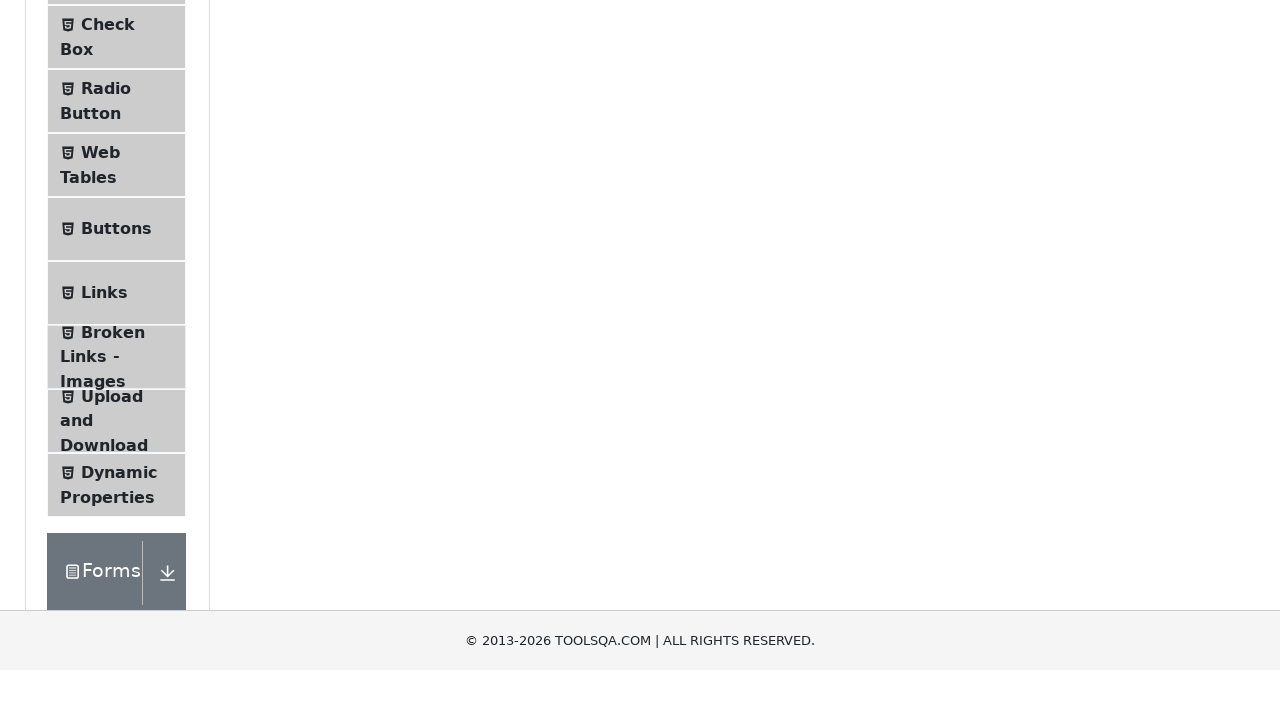

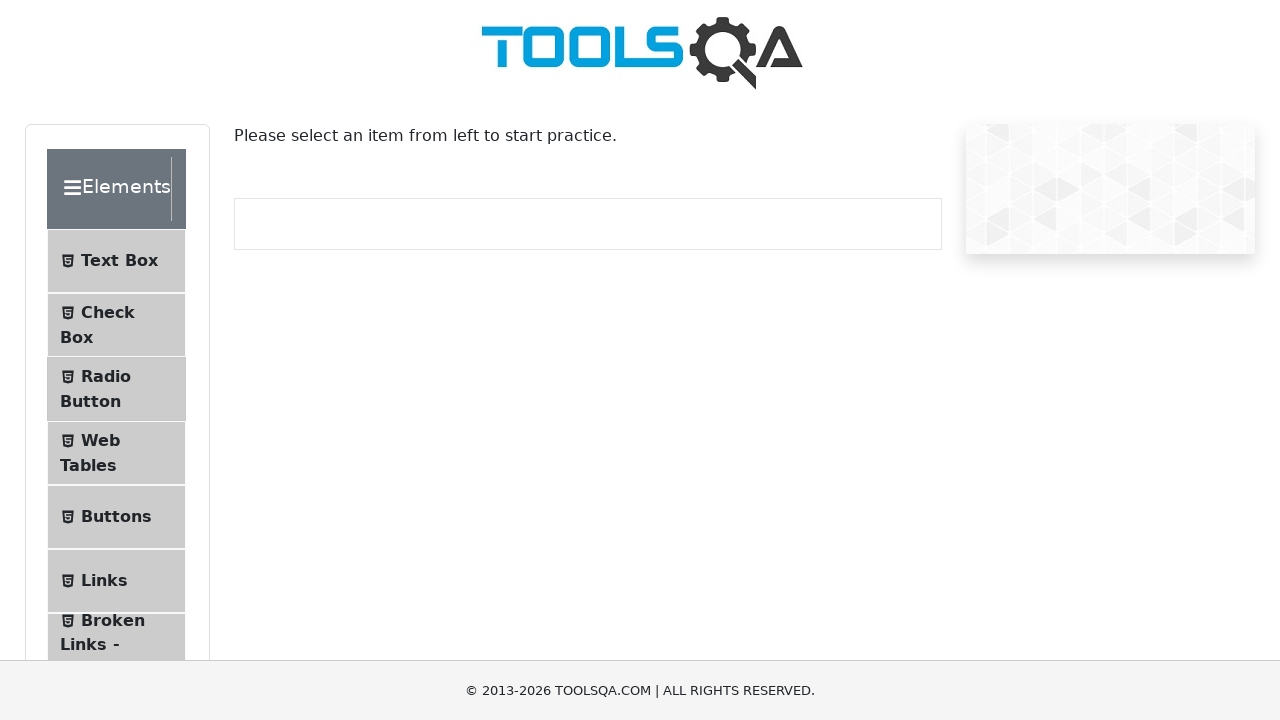